Tests iframe interaction by switching into a frame, entering text in an input field, then switching back to the main frame and clicking a navigation link

Starting URL: http://demo.automationtesting.in/Frames.html

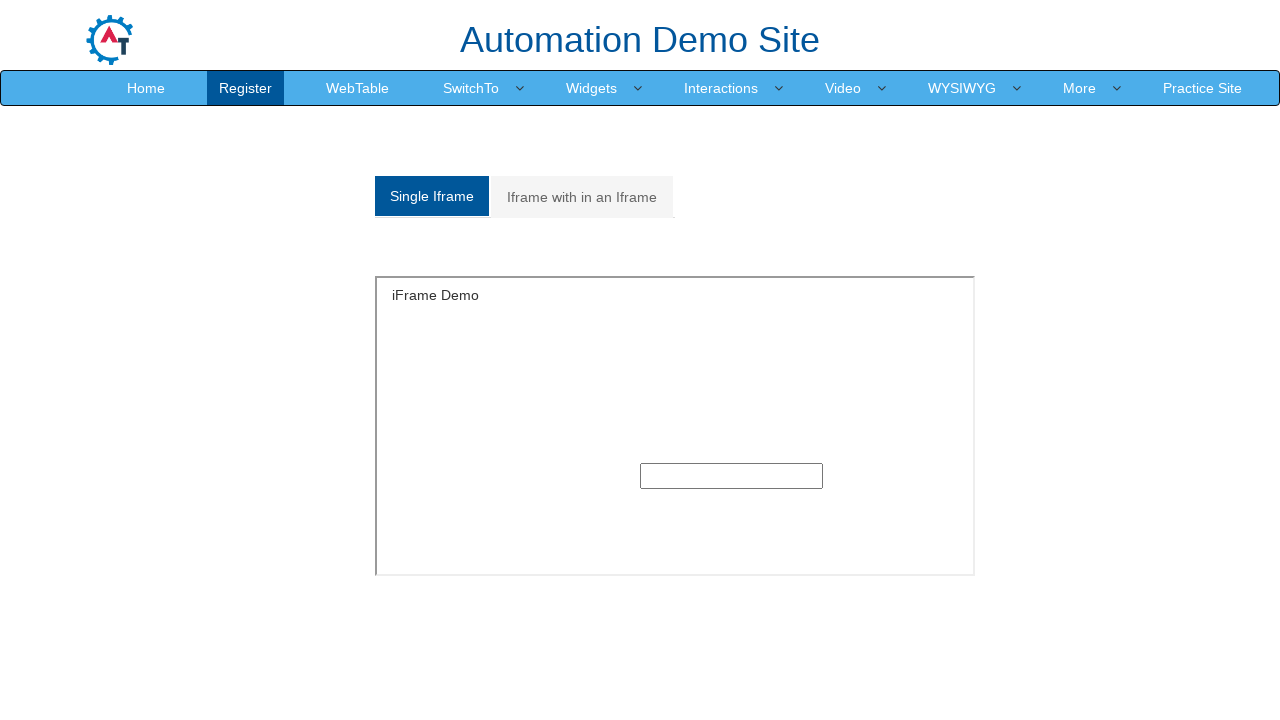

Located iframe with id 'singleframe'
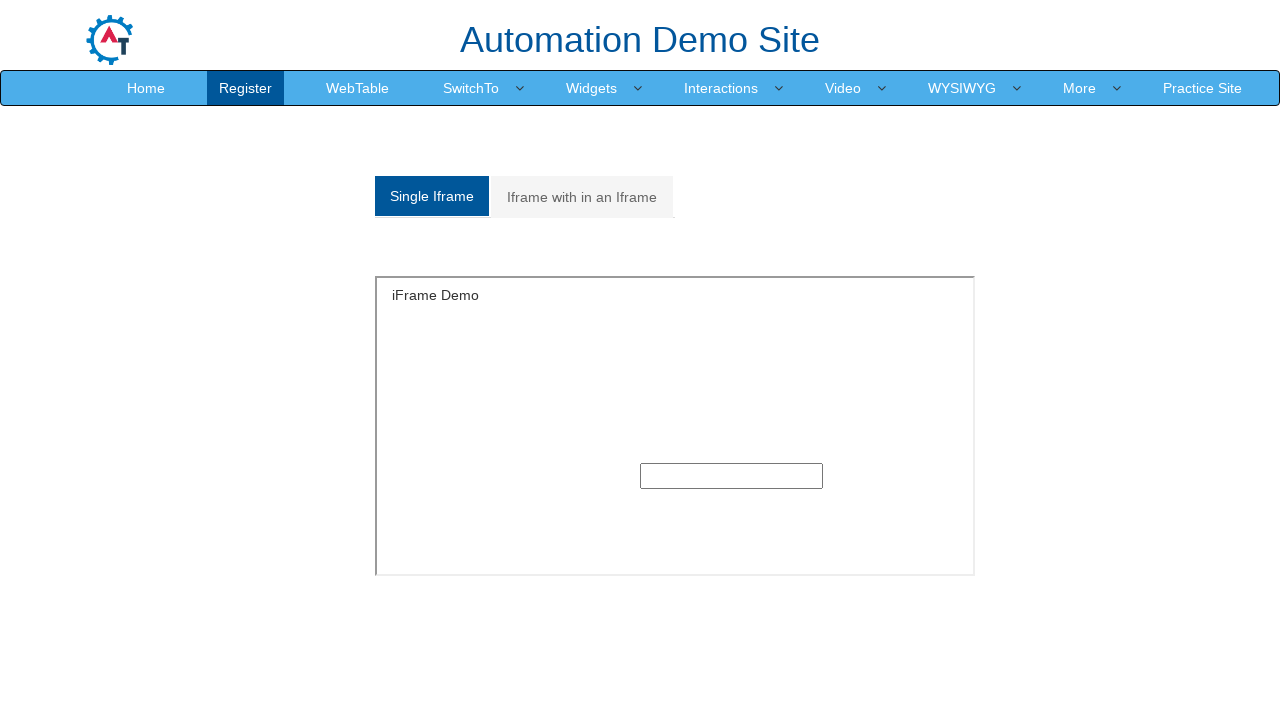

Entered text 'hi there' in input field within iframe on #singleframe >> internal:control=enter-frame >> input
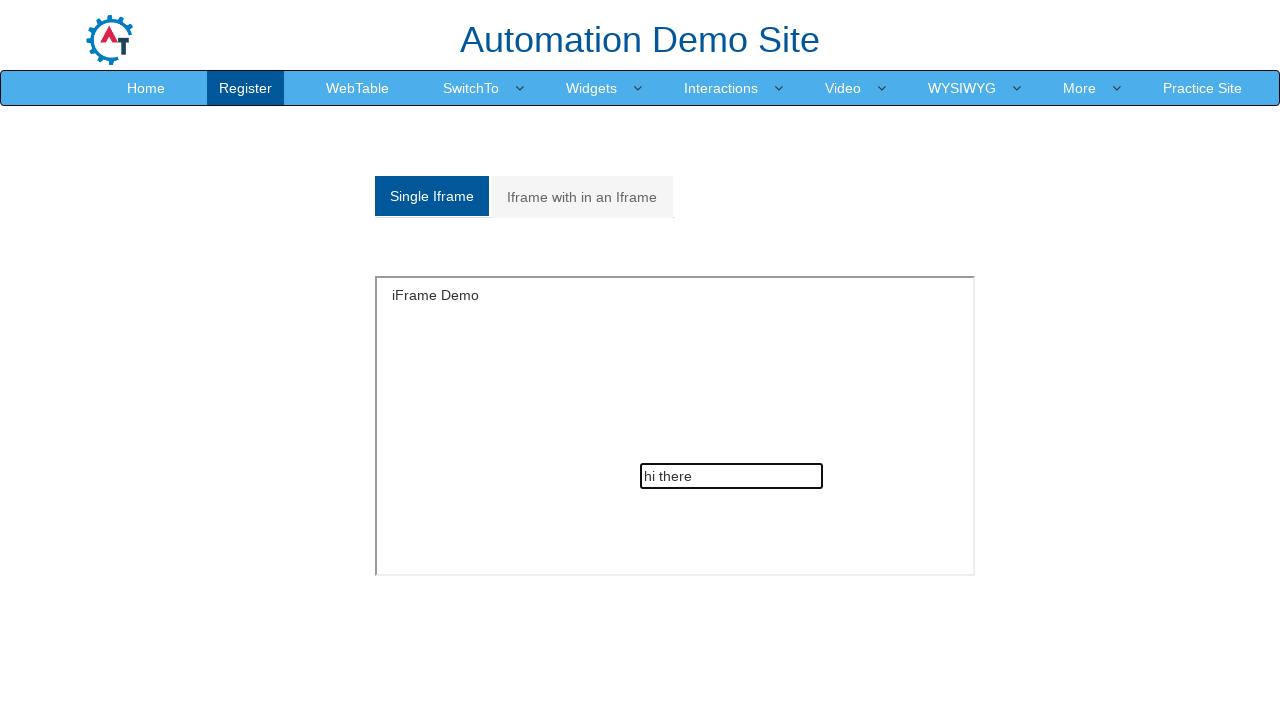

Clicked navigation link to Index.html in main frame at (146, 88) on xpath=//a[contains(@href, 'Index.html')]
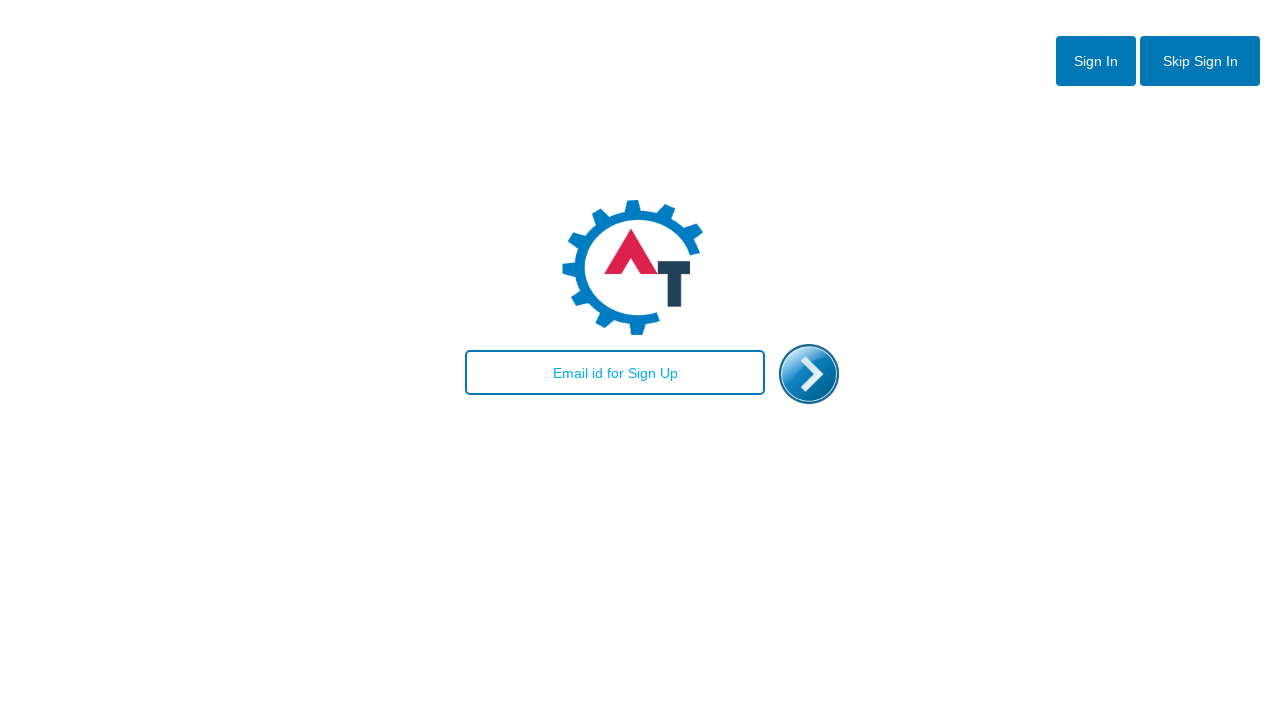

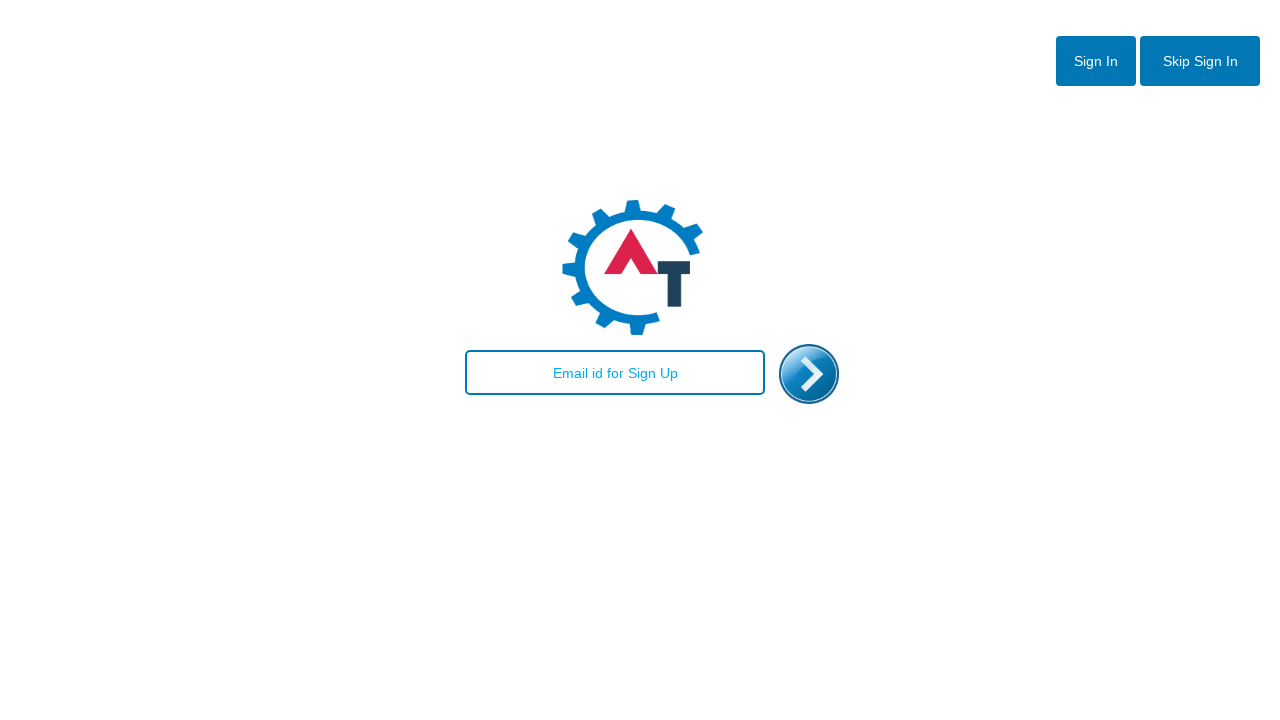